Tests basic navigation by loading GitLab homepage and reloading the page

Starting URL: https://www.gitlab.com

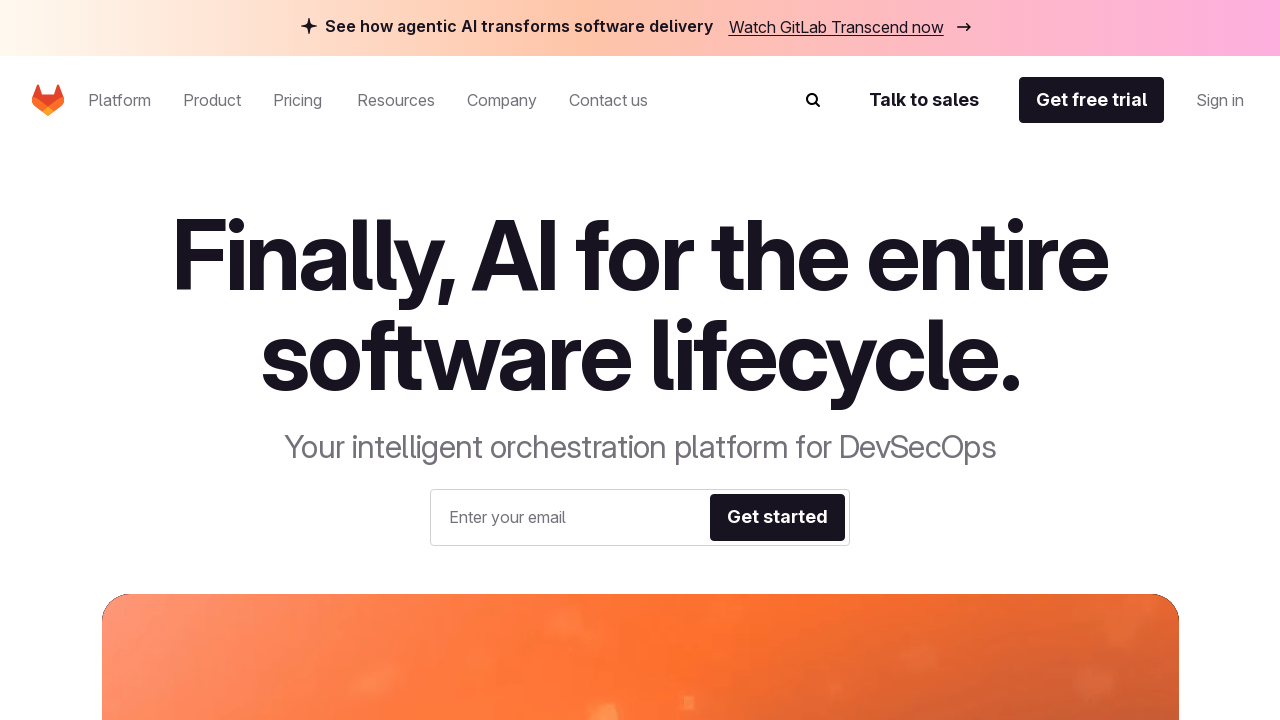

Reloaded GitLab homepage
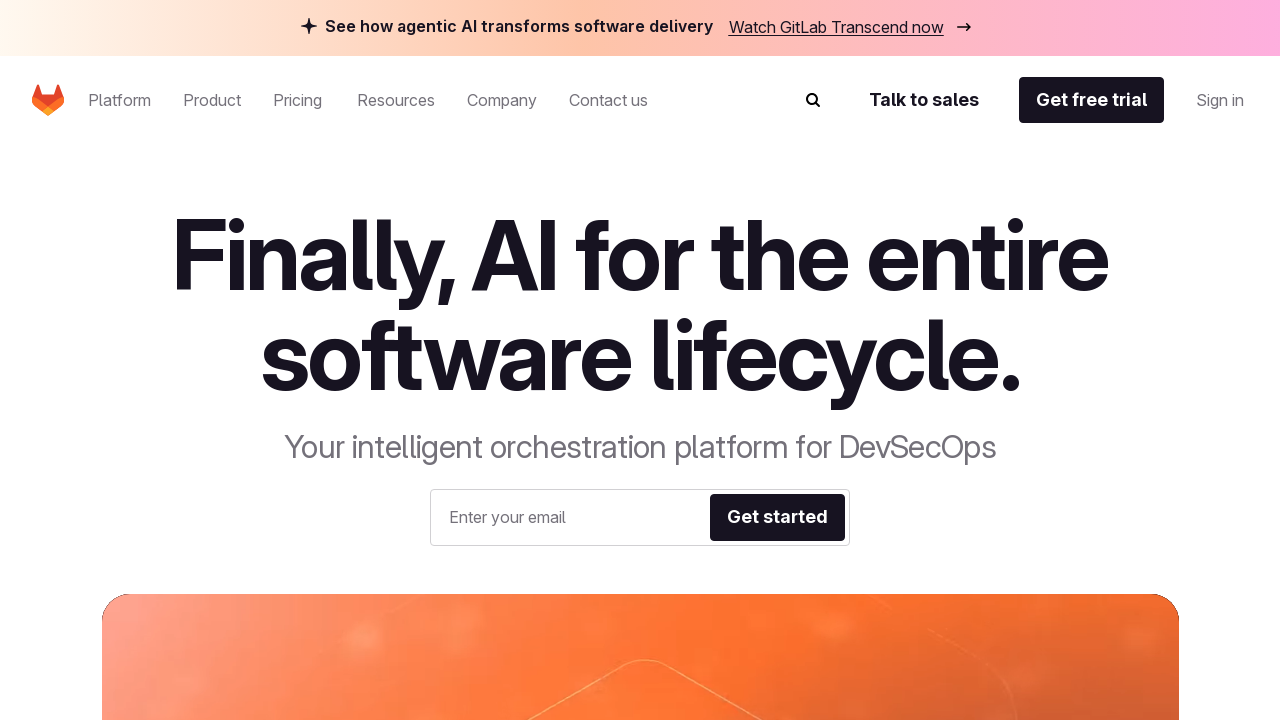

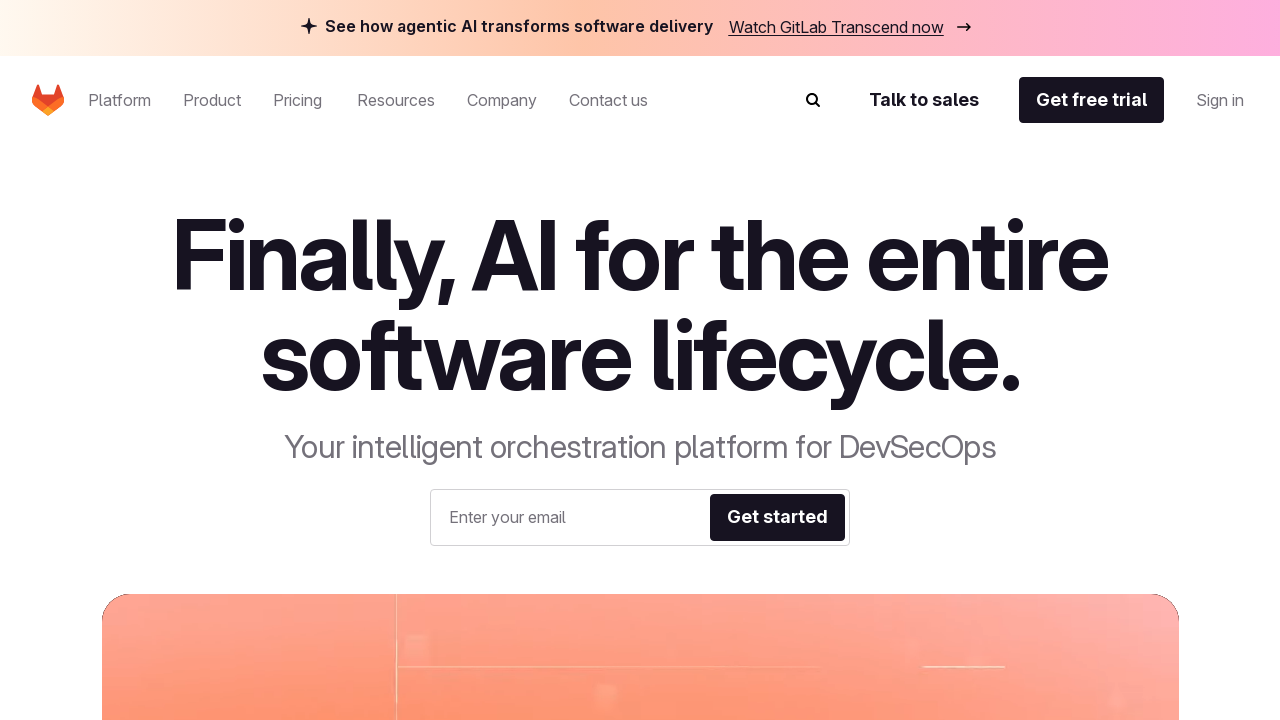